Tests navigation from DemoQA homepage to the Elements section by clicking the first card and verifying the URL changes correctly.

Starting URL: https://demoqa.com/

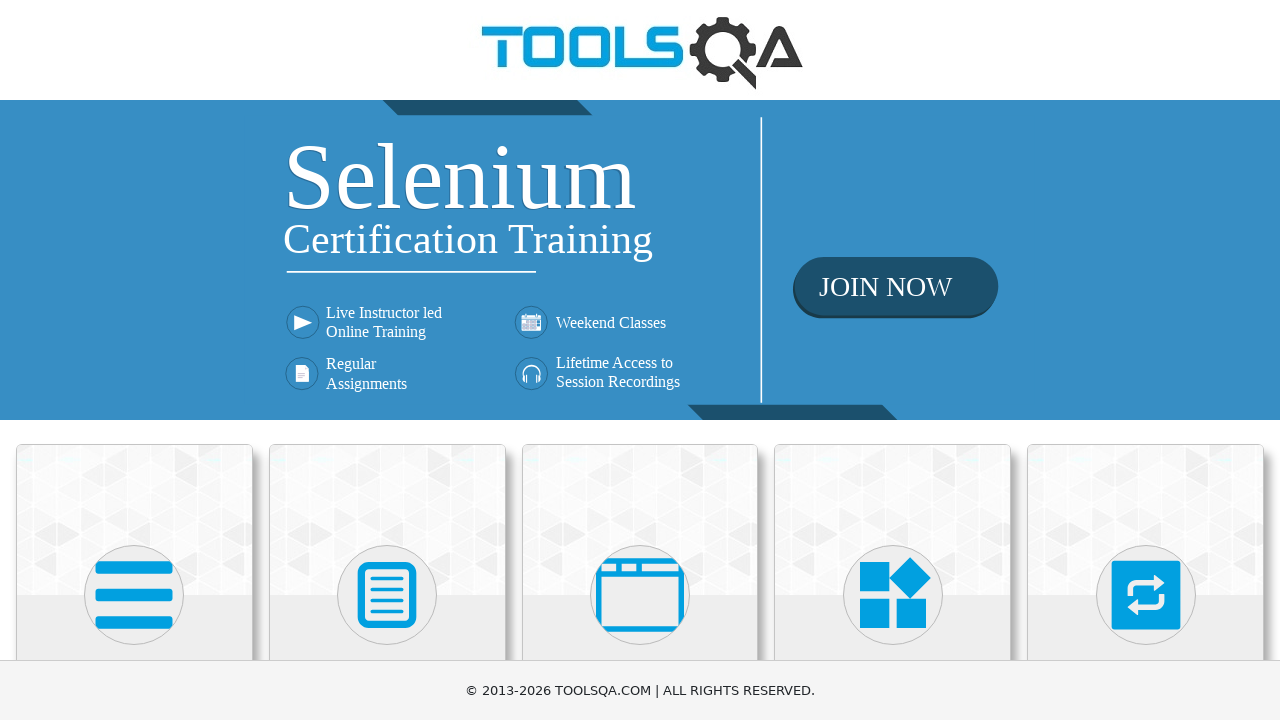

Clicked on the first card (Elements) on DemoQA homepage at (134, 520) on .top-card:nth-child(1)
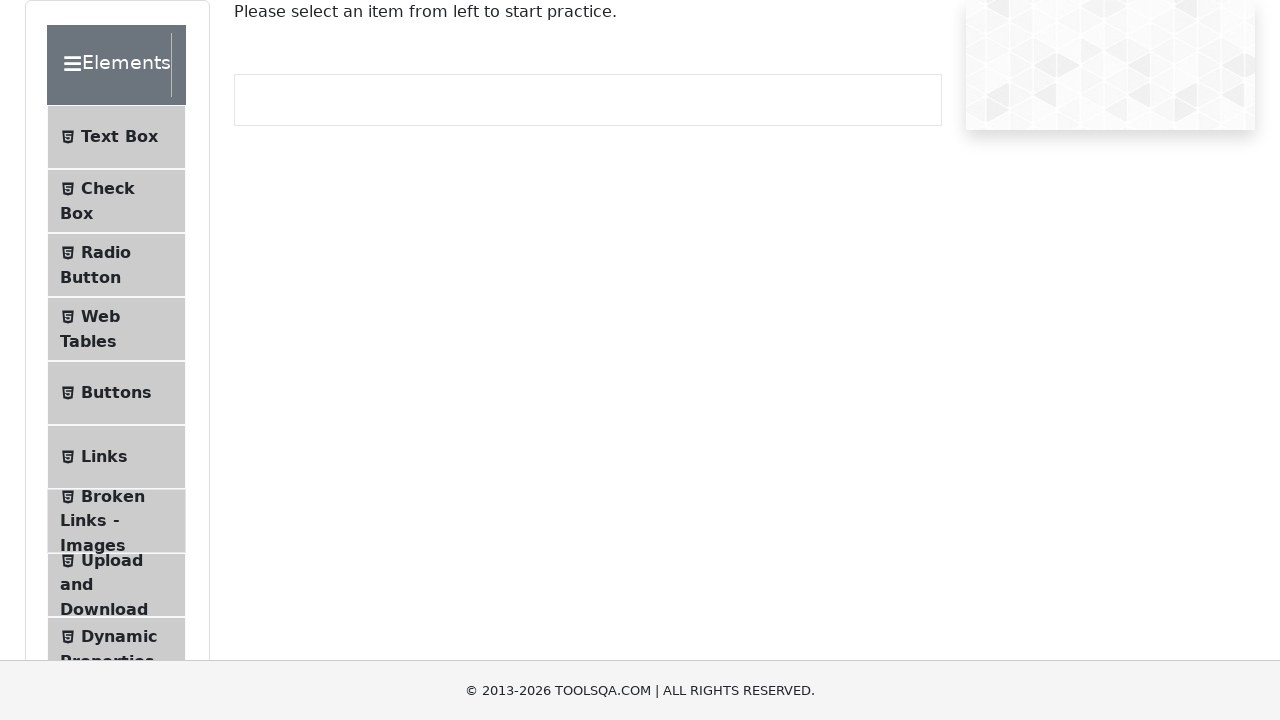

Verified successful navigation to Elements page at https://demoqa.com/elements
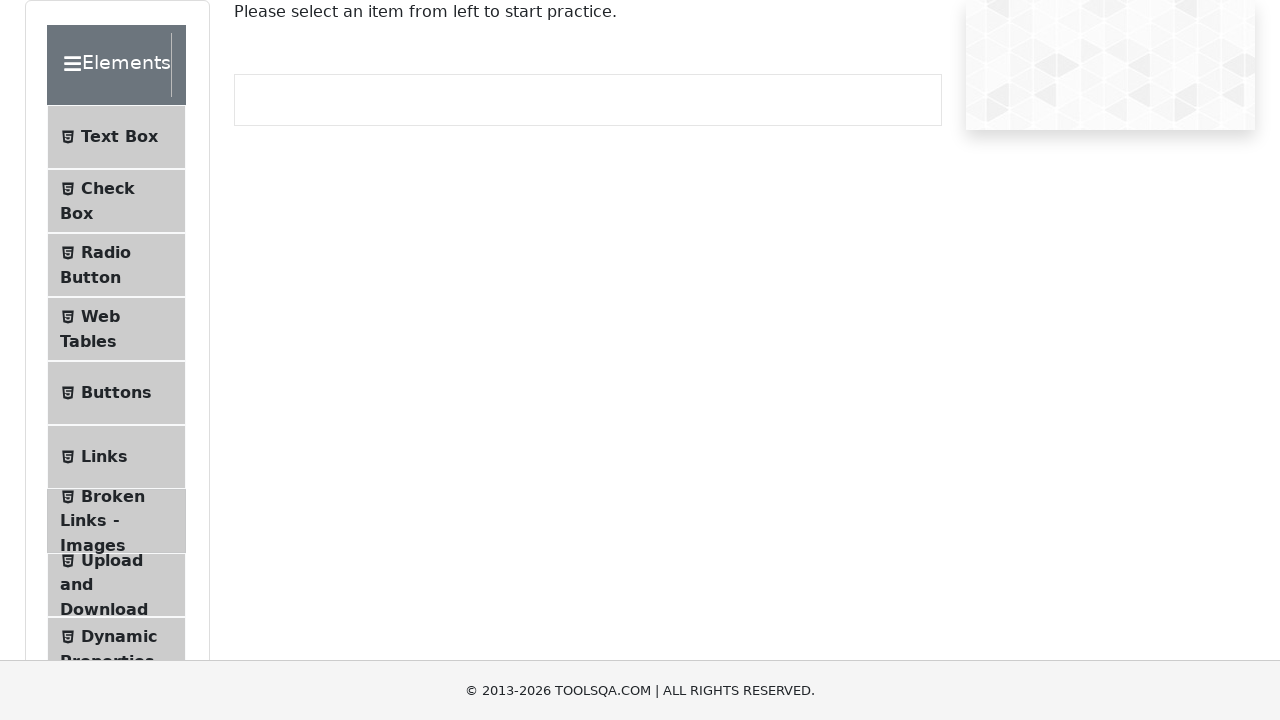

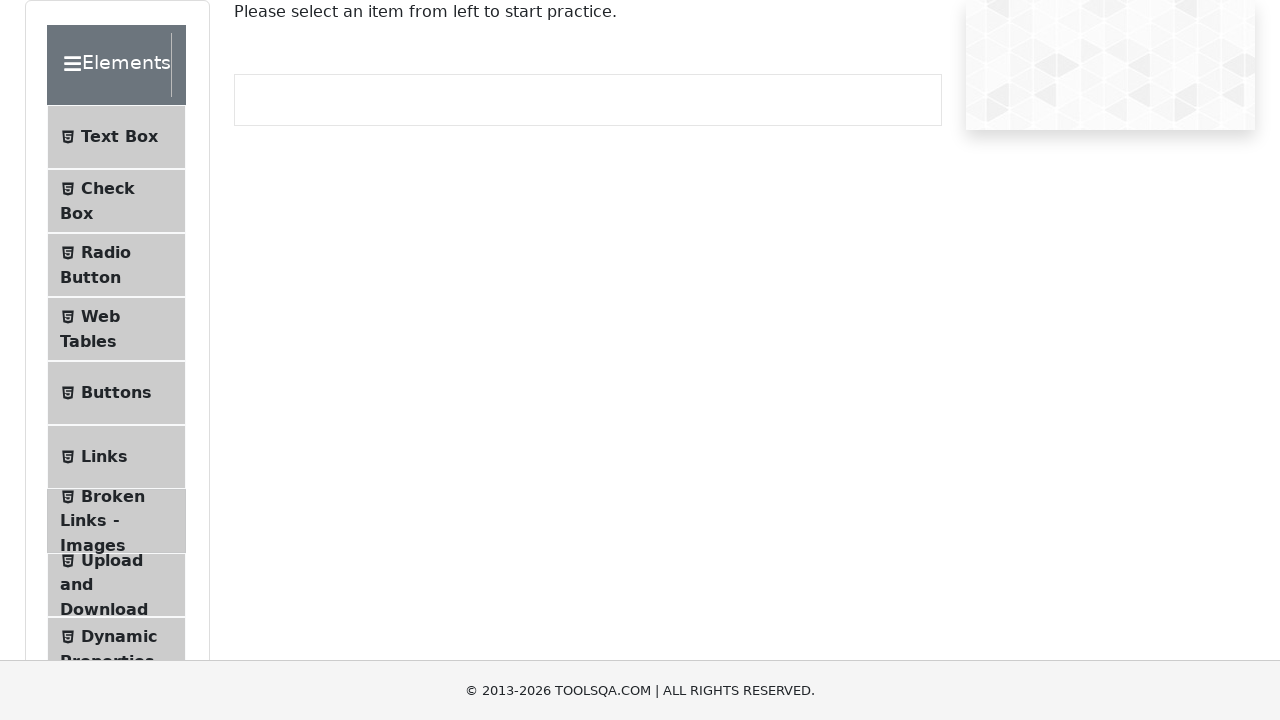